Tests date picker functionality by removing the readonly attribute and entering a date value into the date picker field

Starting URL: https://testautomationpractice.blogspot.com/

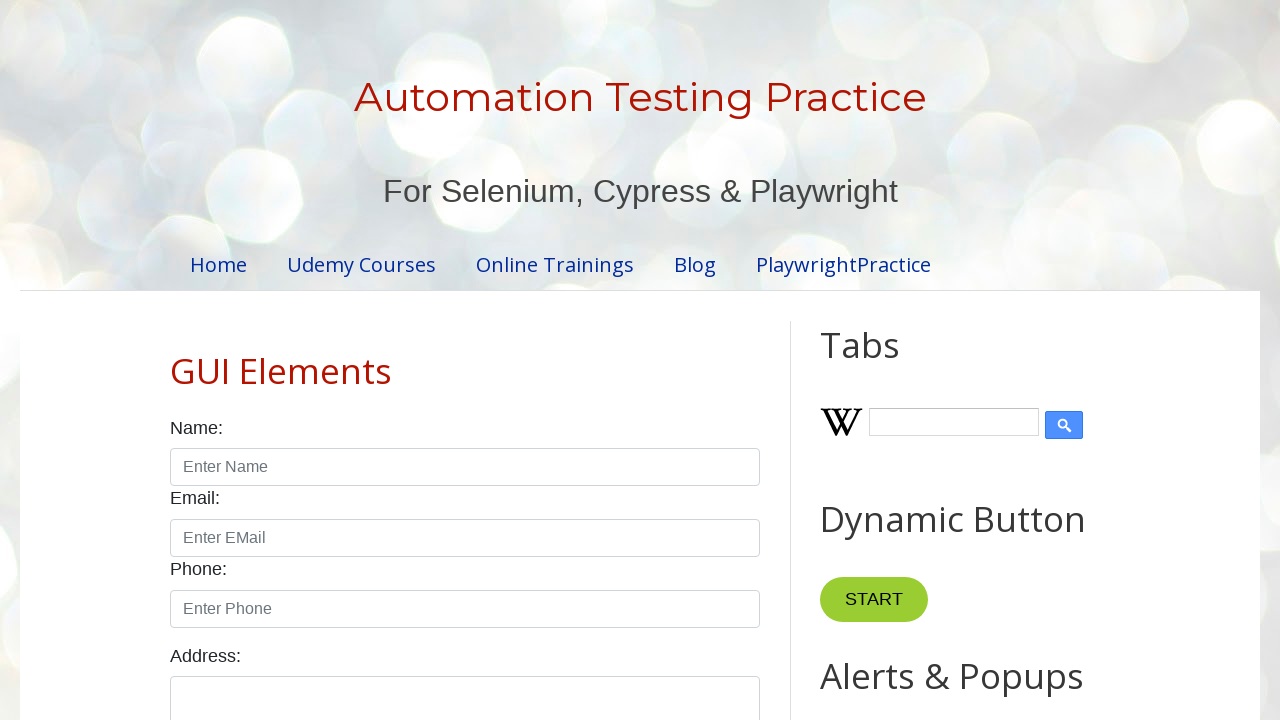

Removed readonly attribute from date picker field
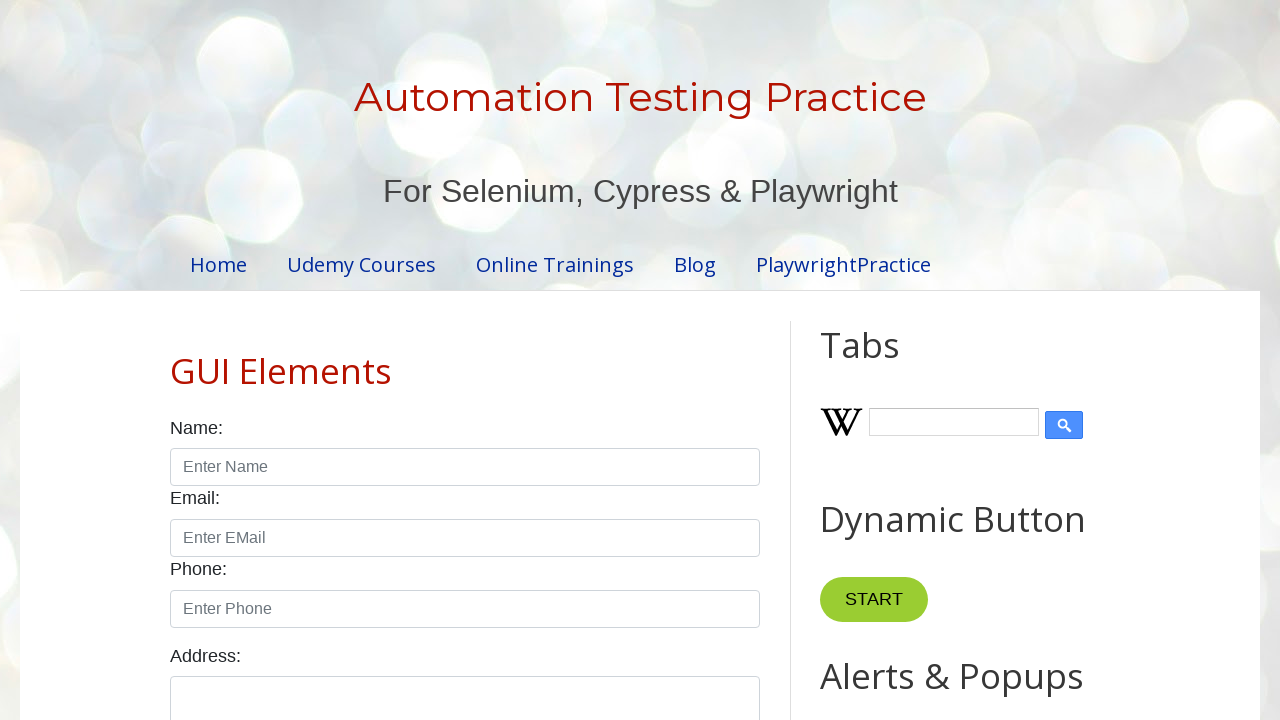

Entered date '07/15/2025' into the date picker field on #txtDate
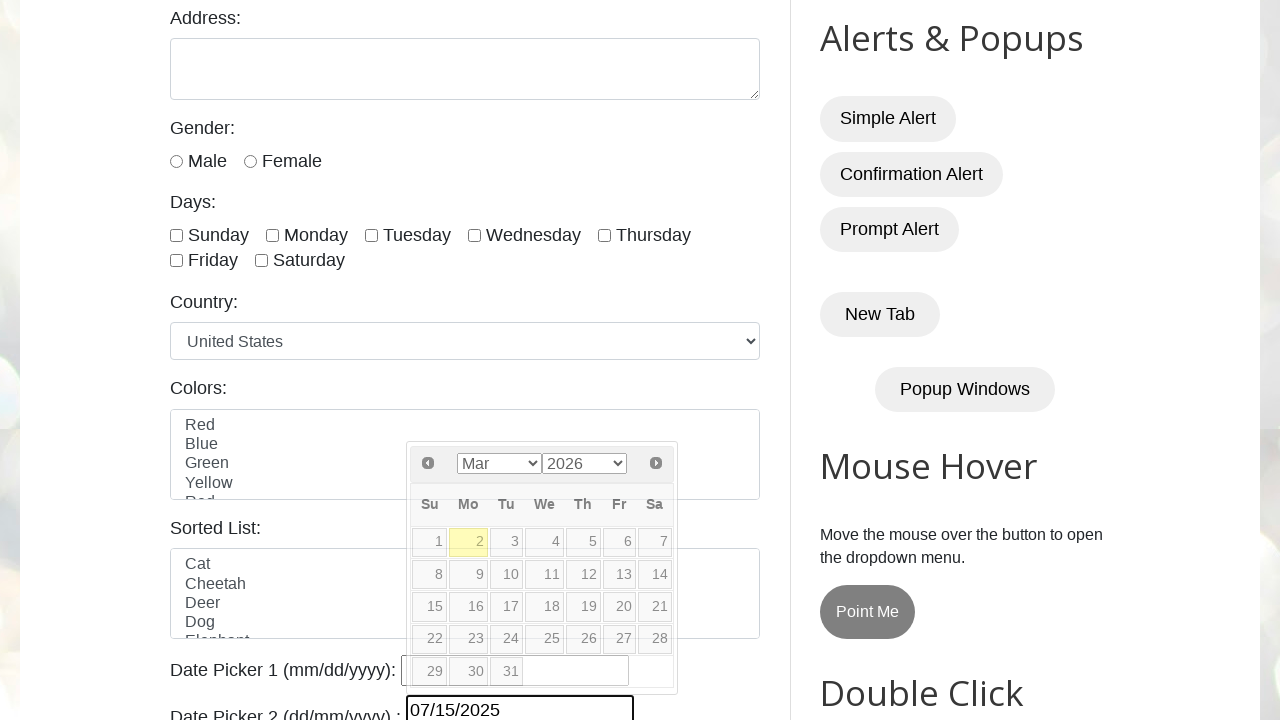

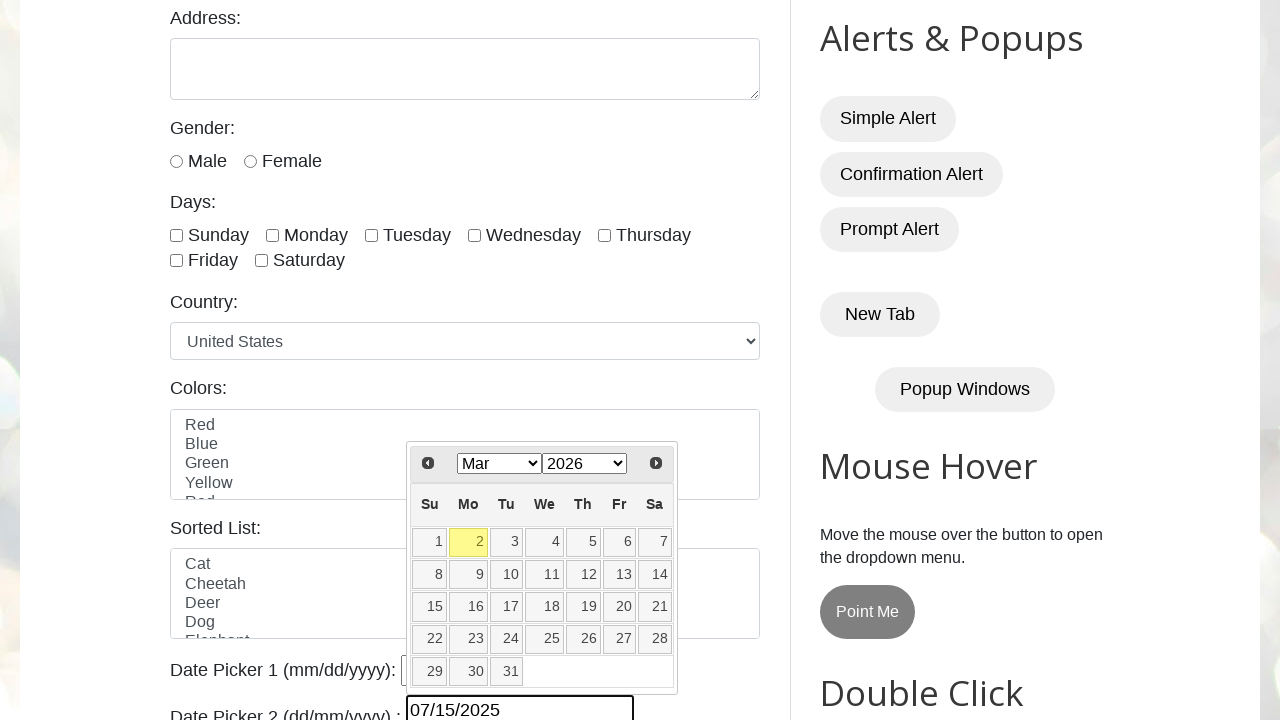